Tests clicking the About ASH link in the top navigation

Starting URL: https://www.hematology.org/

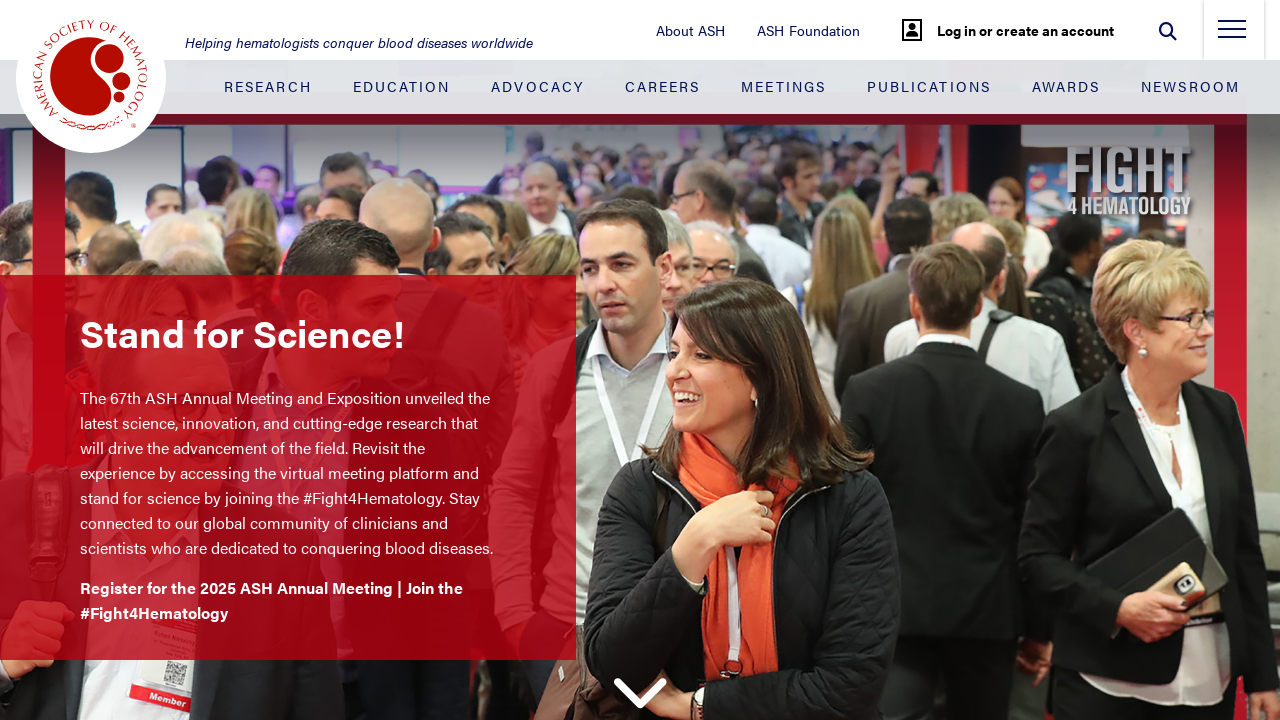

Clicked About ASH link in top navigation at (690, 30) on #top-nav > li:nth-child(1) > a
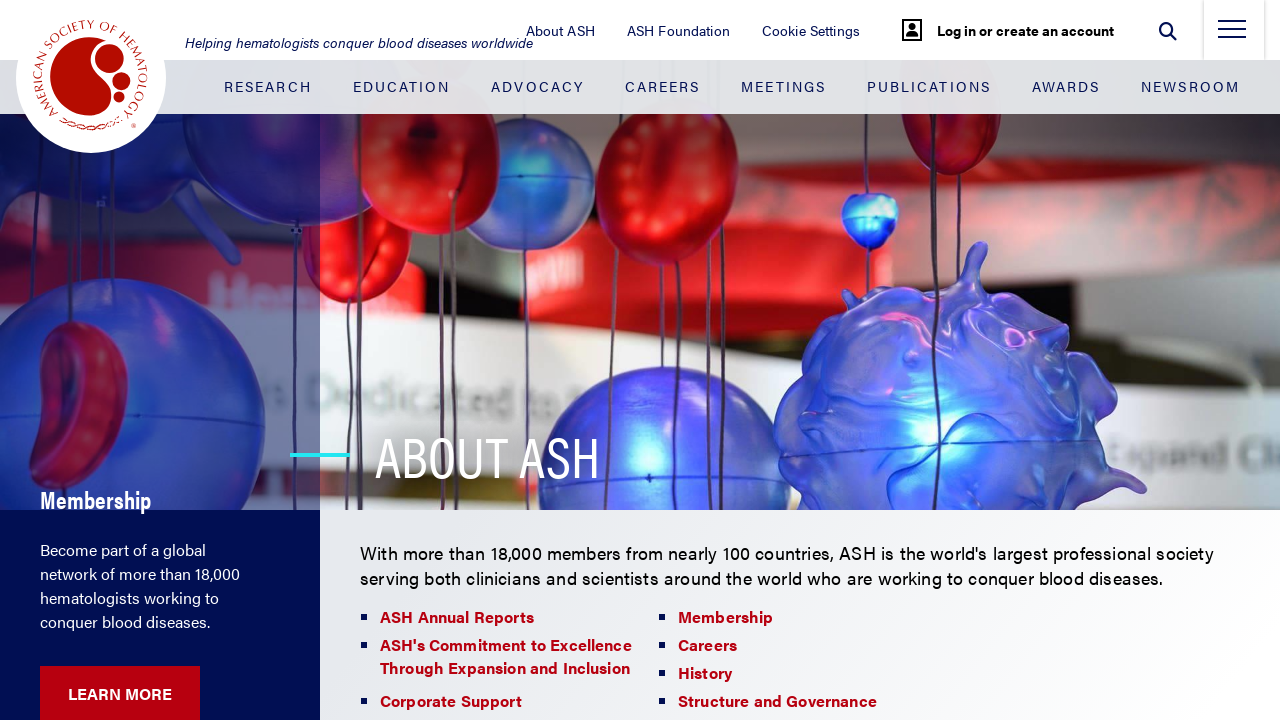

About ASH page loaded and logo appeared
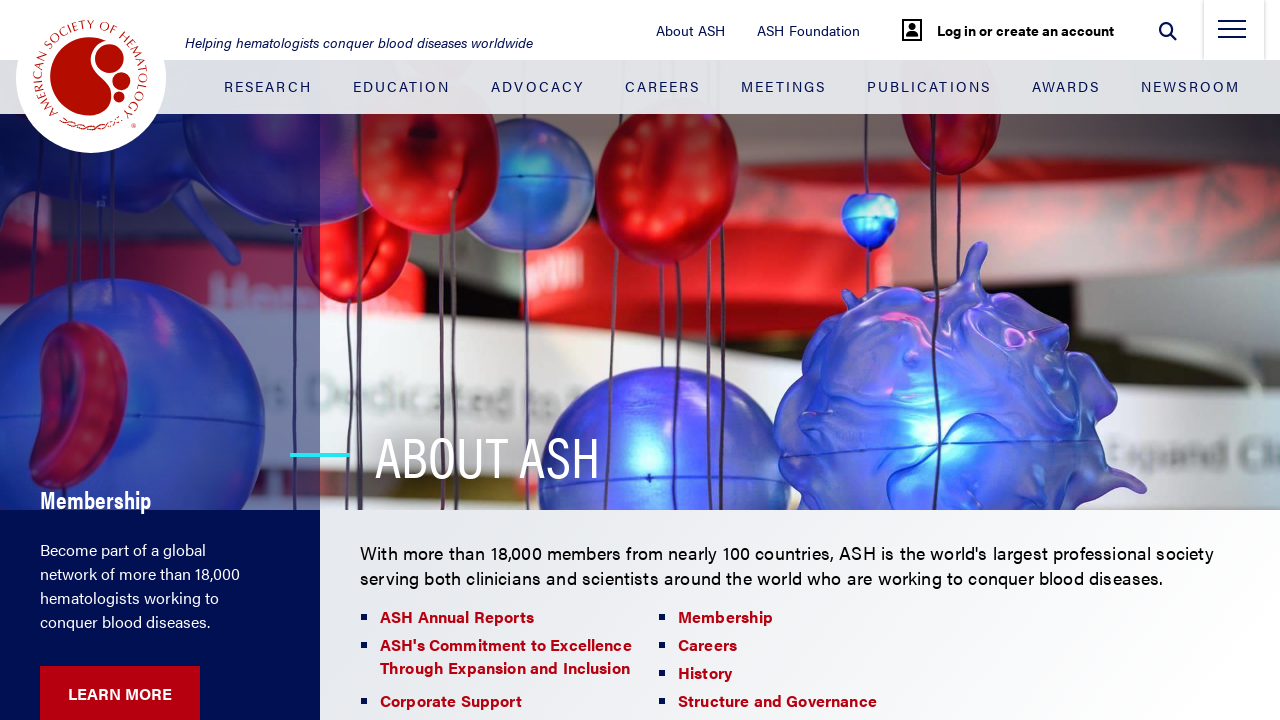

Verified URL is https://www.hematology.org/about
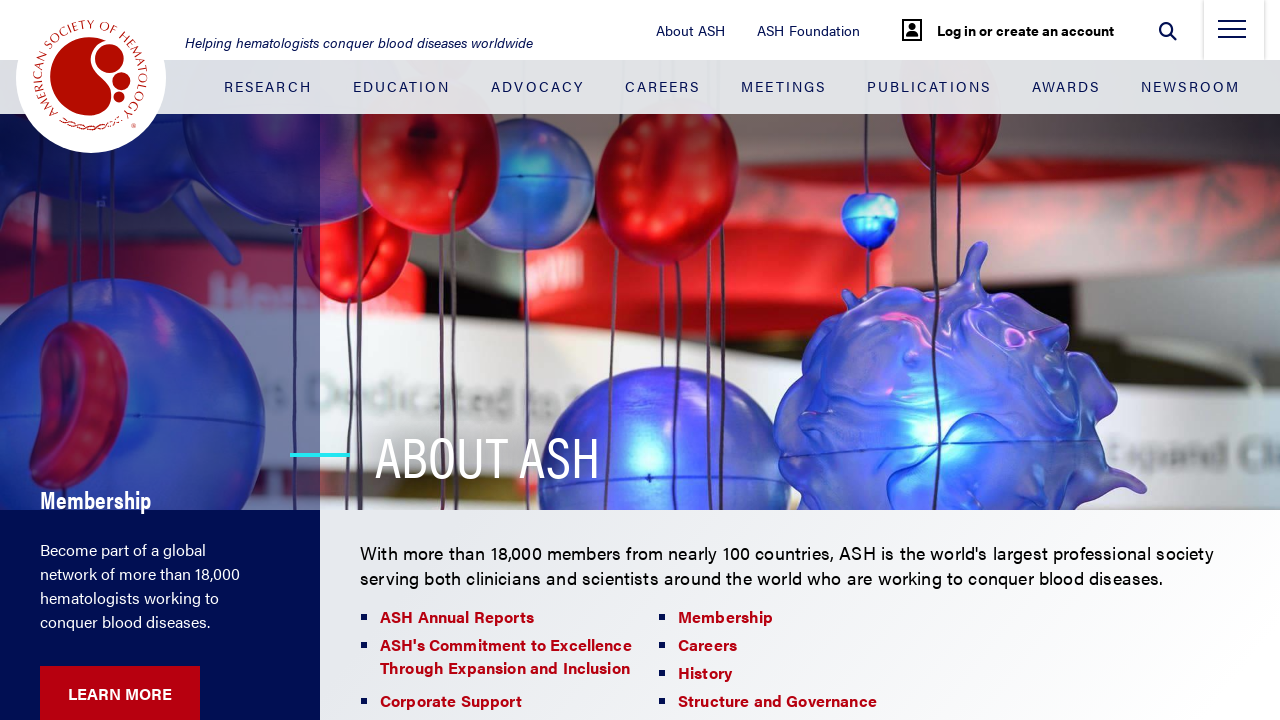

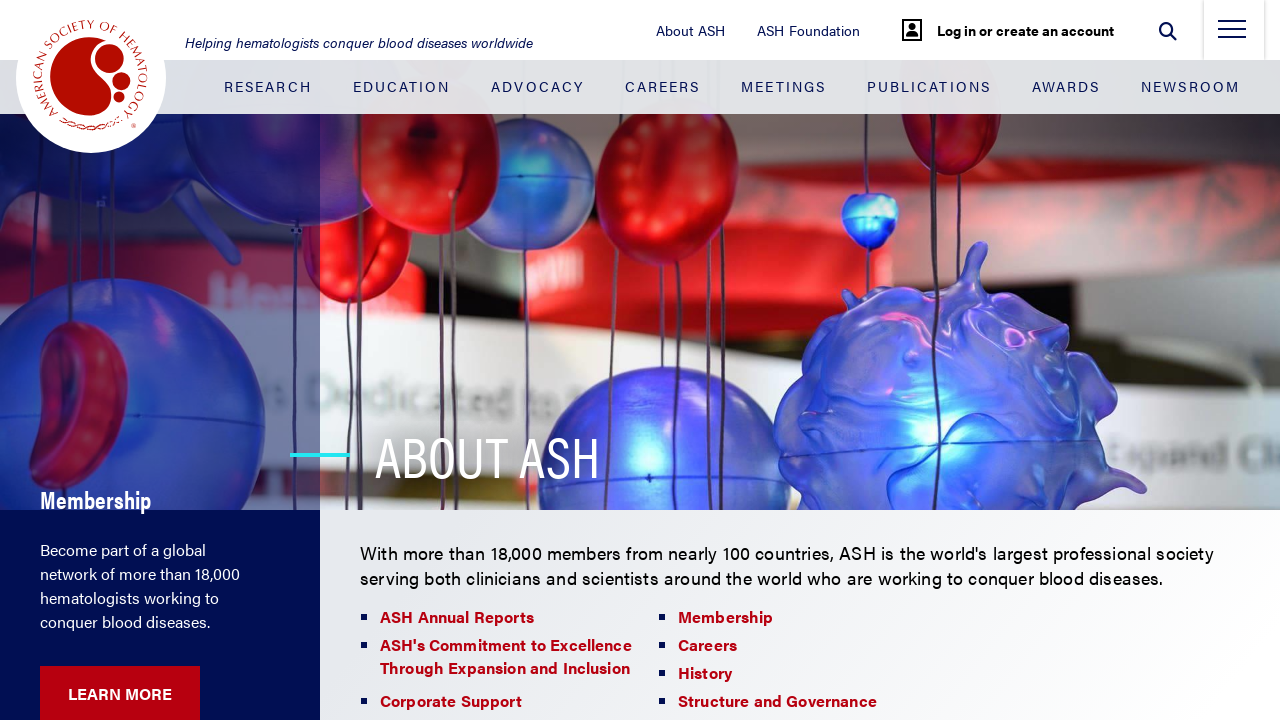